Navigates to DemoBlaze website and verifies that links are present on the page

Starting URL: https://www.demoblaze.com/

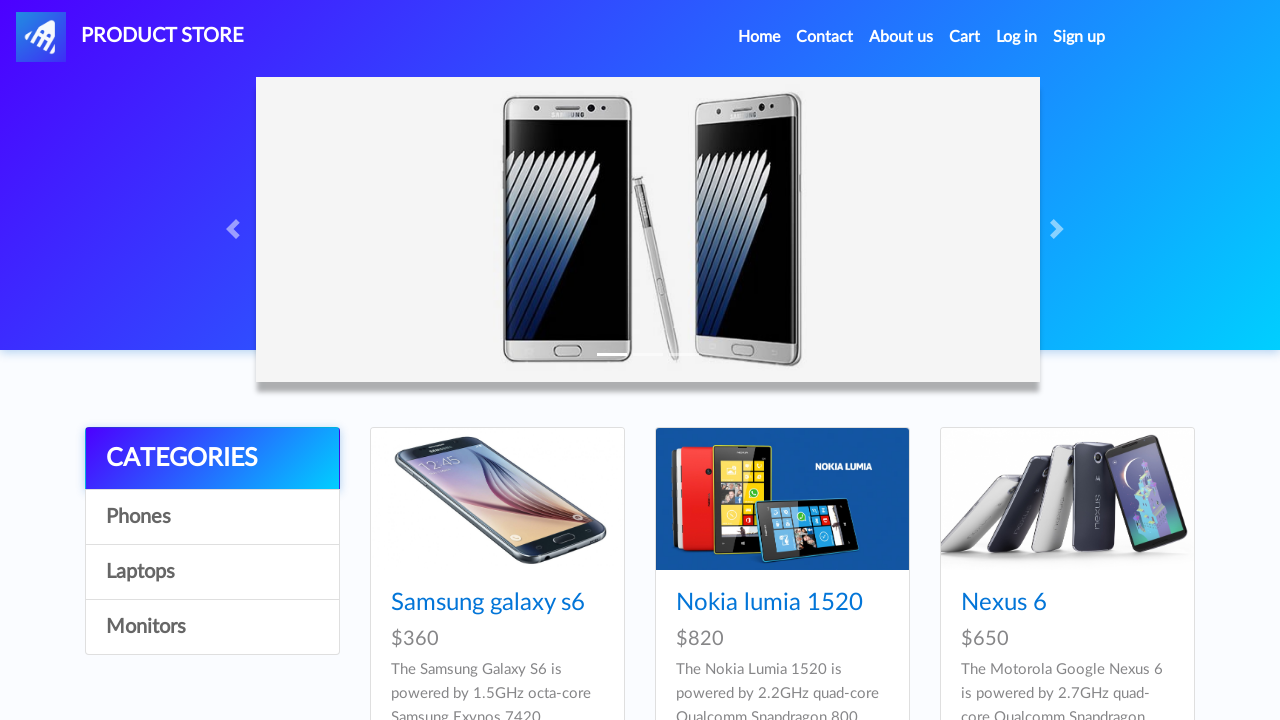

Waited for links to be visible on DemoBlaze page
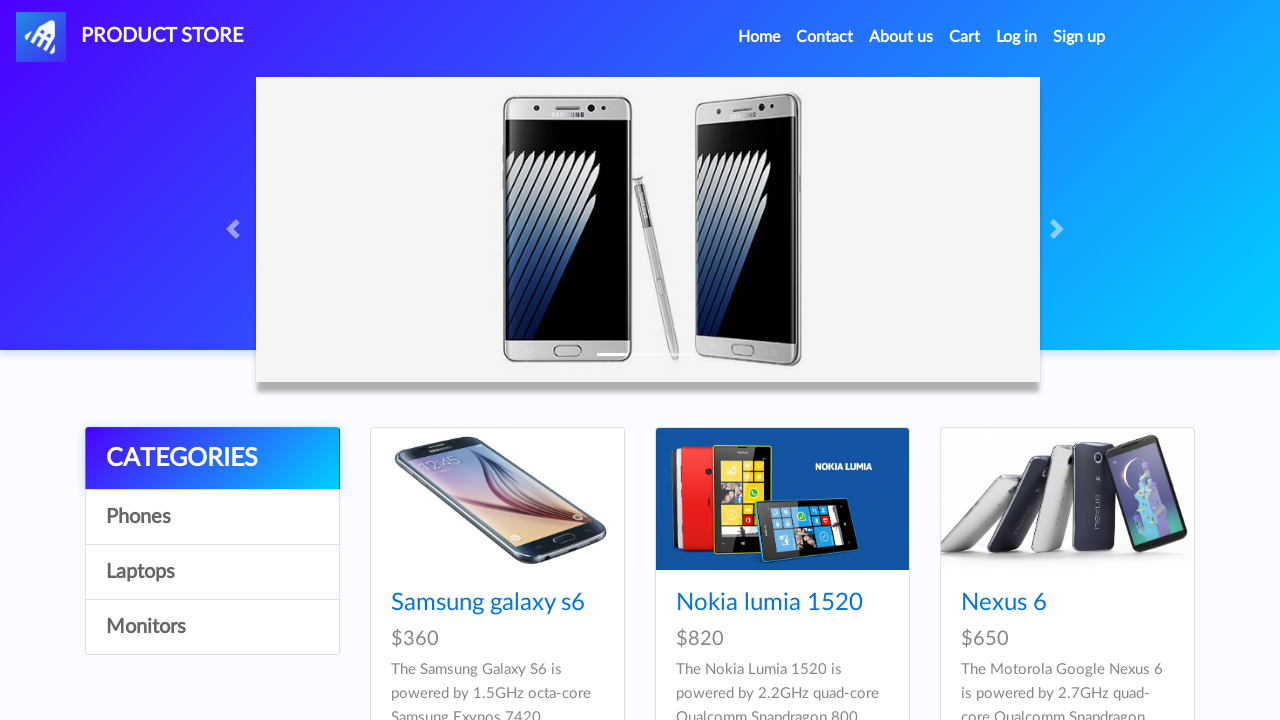

Retrieved all links from the page
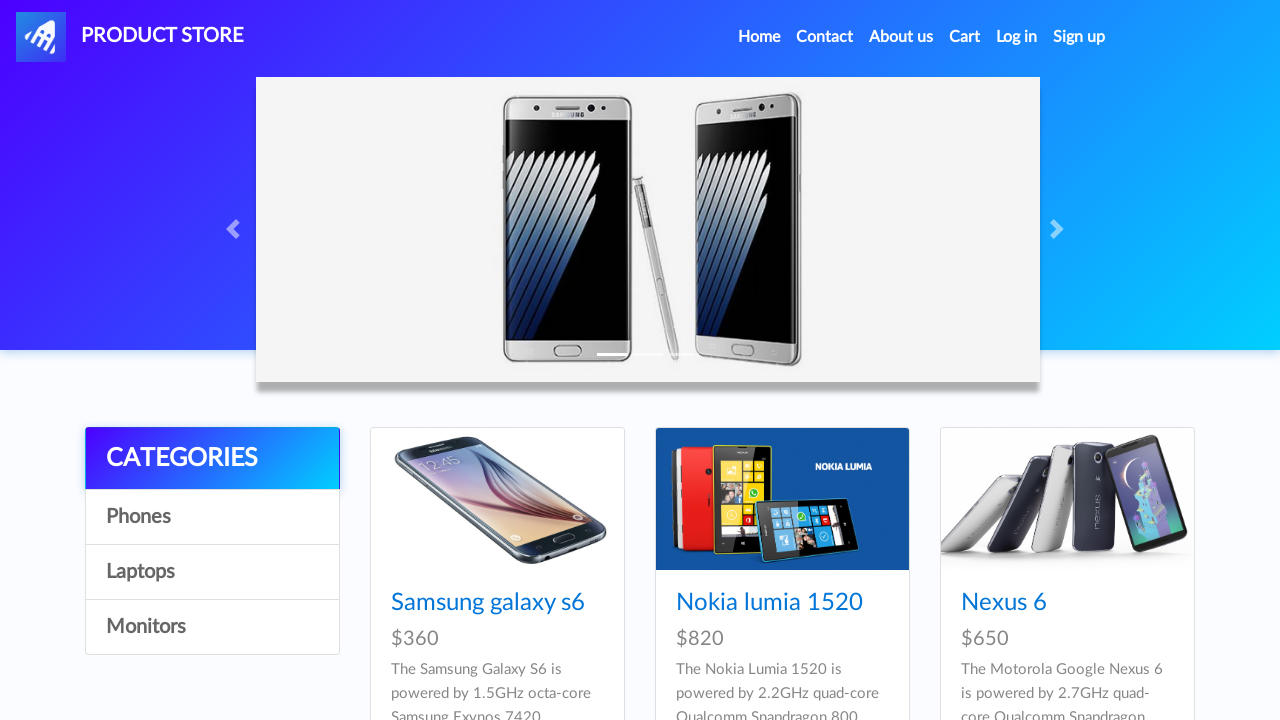

Verified that 33 links are present on the page
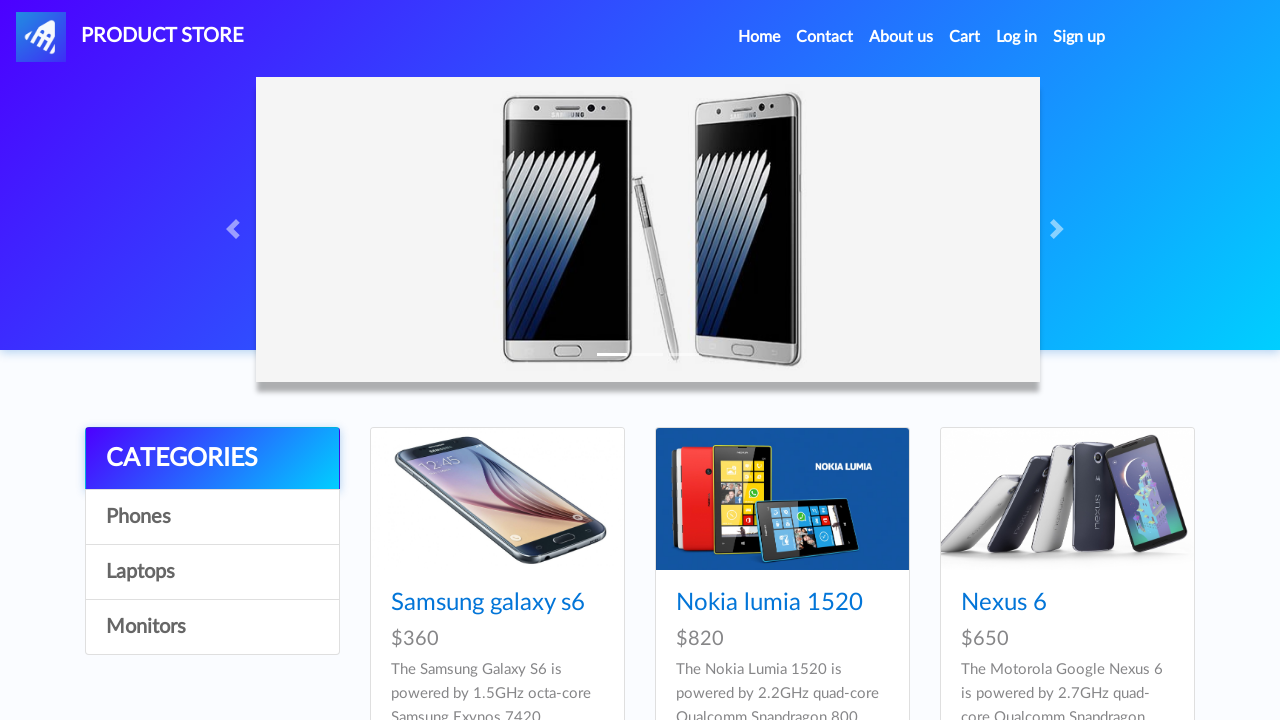

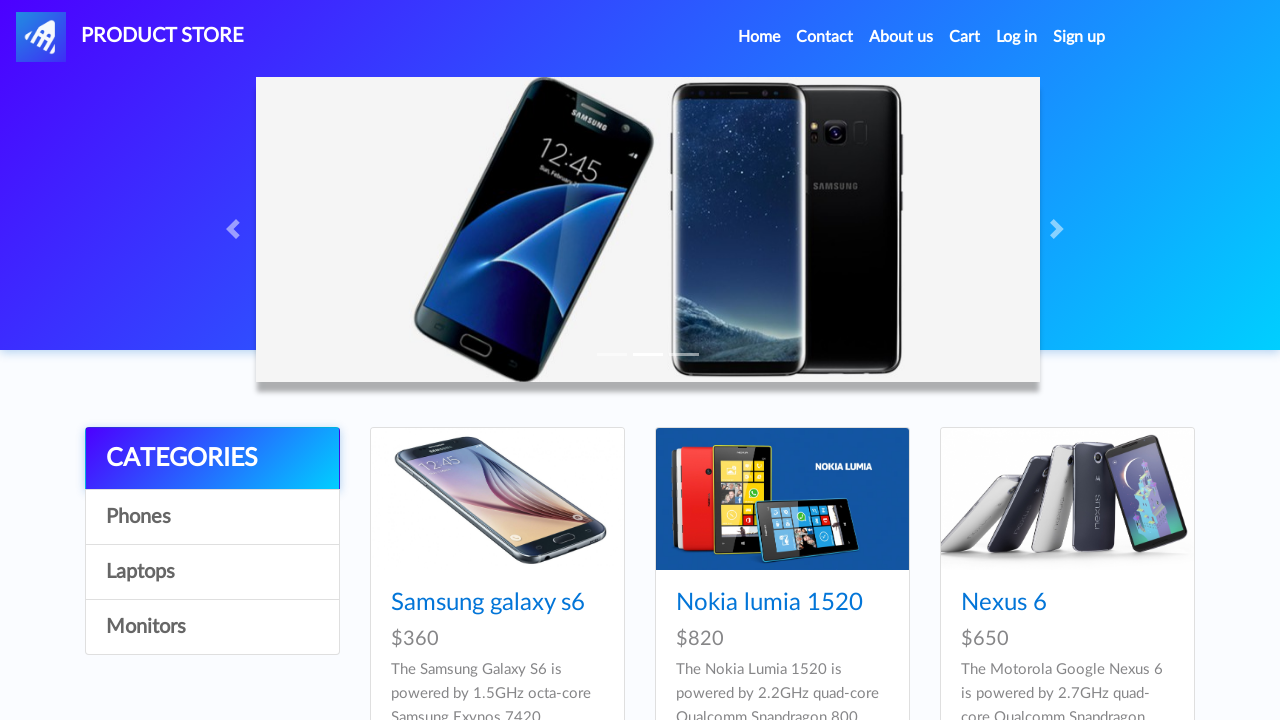